Tests the search functionality on Python.org by entering a search query and submitting the form using the Enter key

Starting URL: https://www.python.org

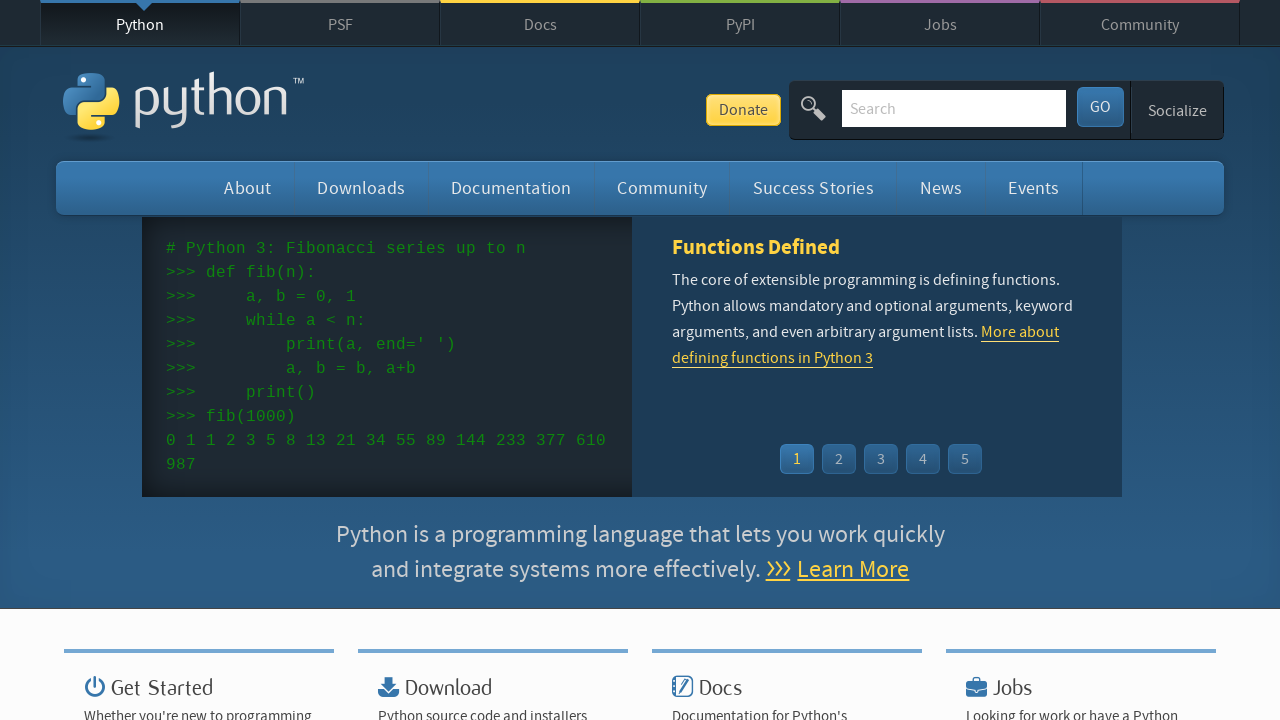

Filled search box with 'getting started with python' on input[name='q']
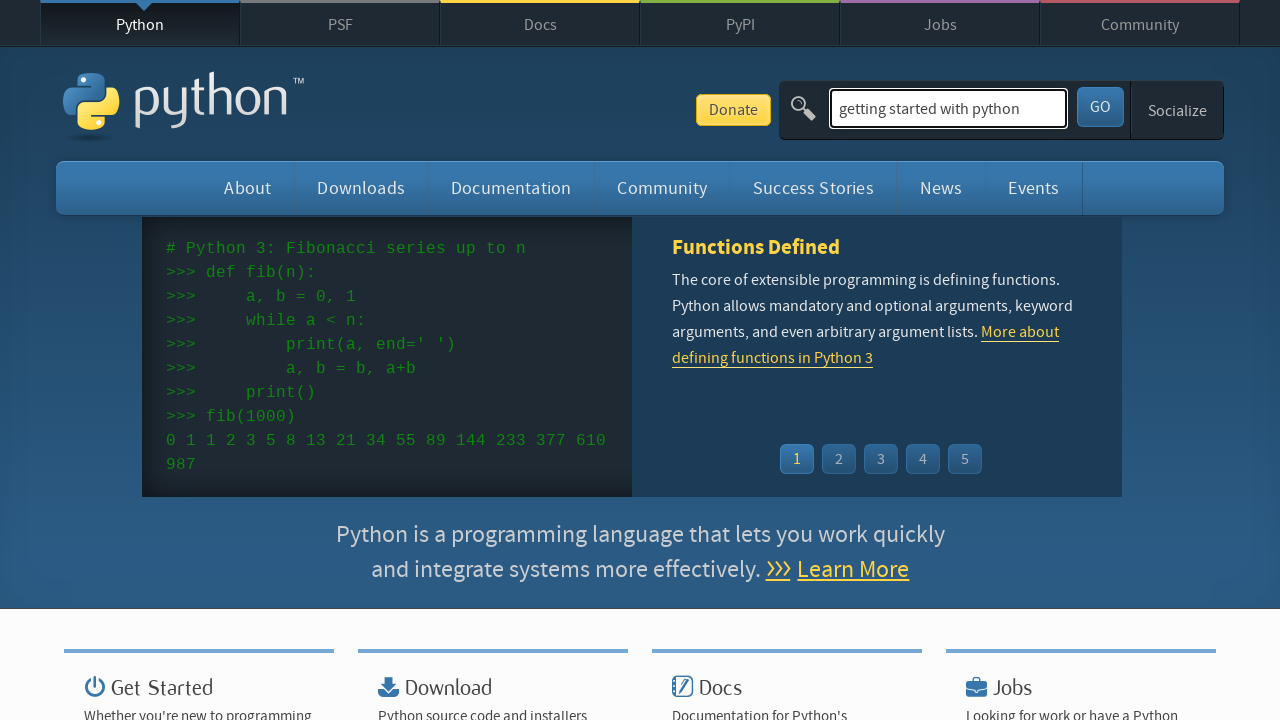

Pressed Enter to submit search query on input[name='q']
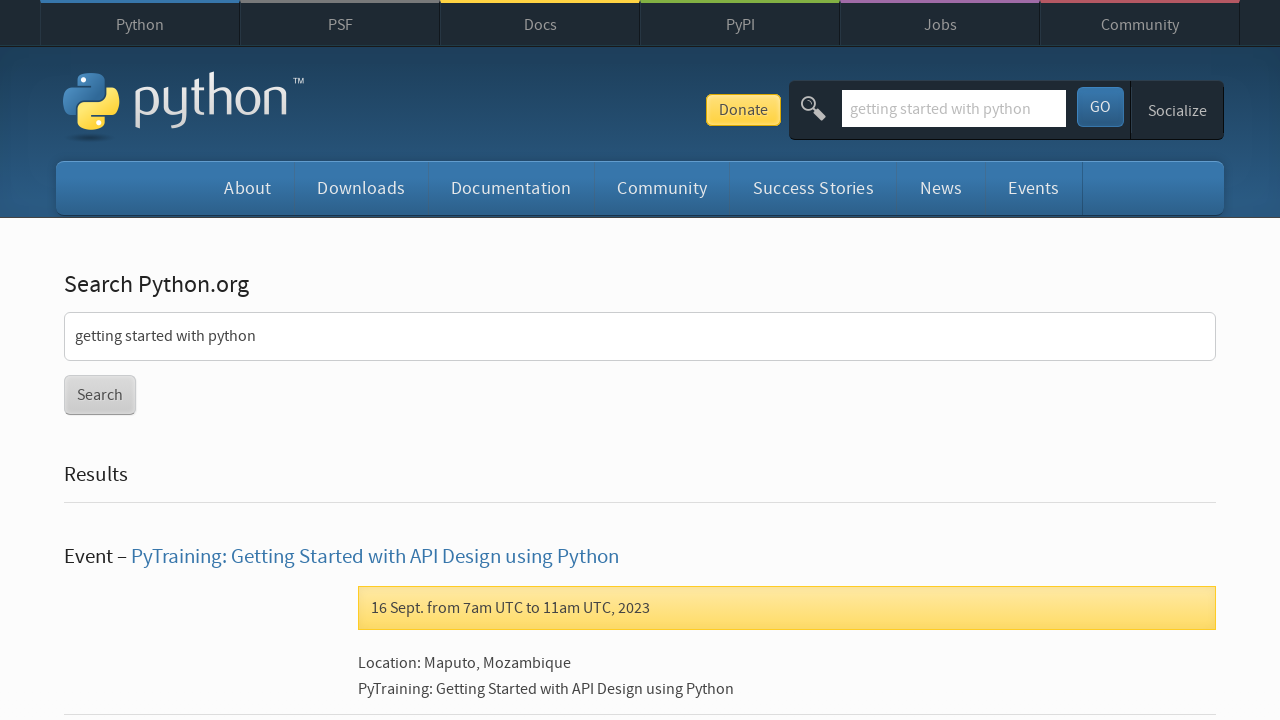

Search results page loaded successfully
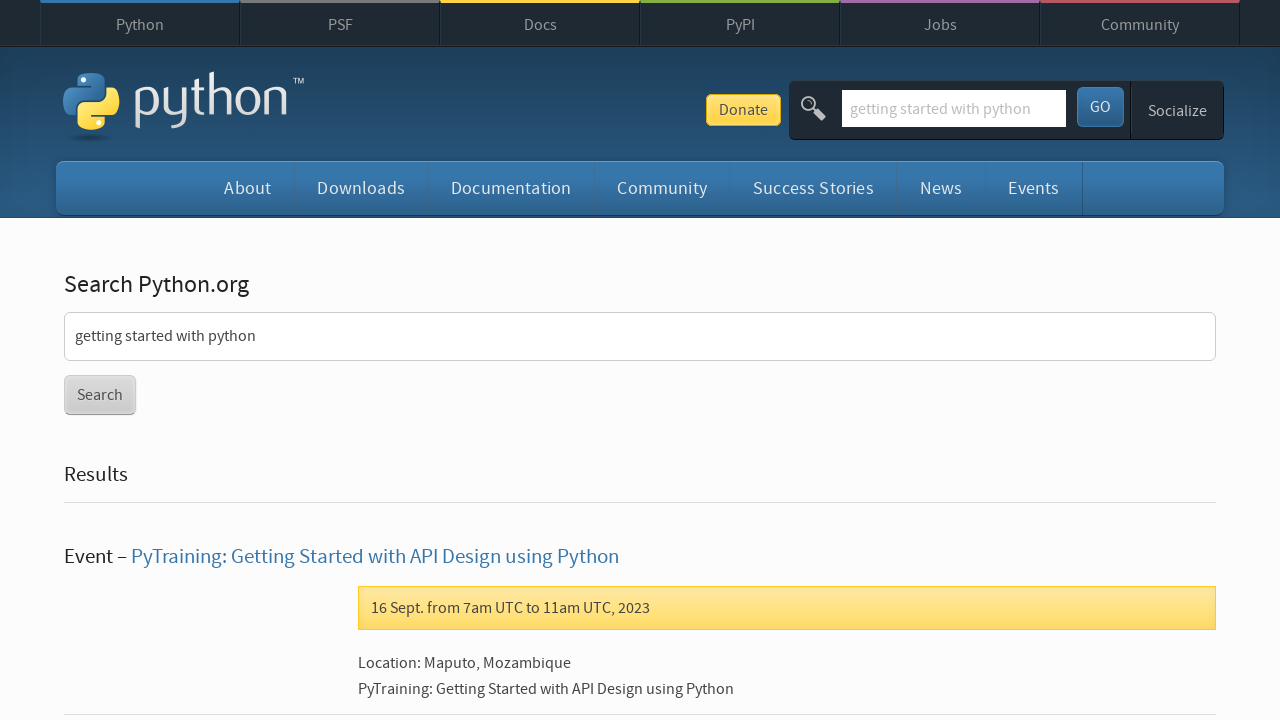

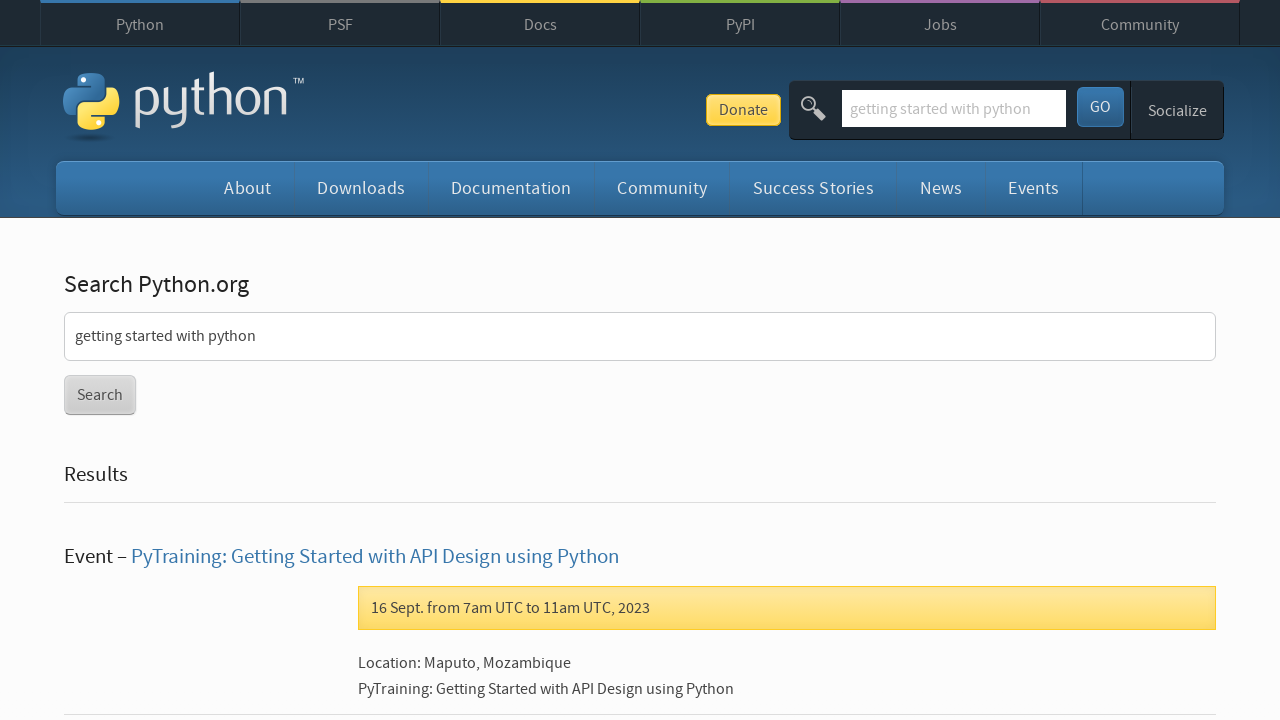